Navigates to a course automation website, scrolls down, and verifies that thumbnail images are displayed on the page

Starting URL: https://cursoautomacao.netlify.app/

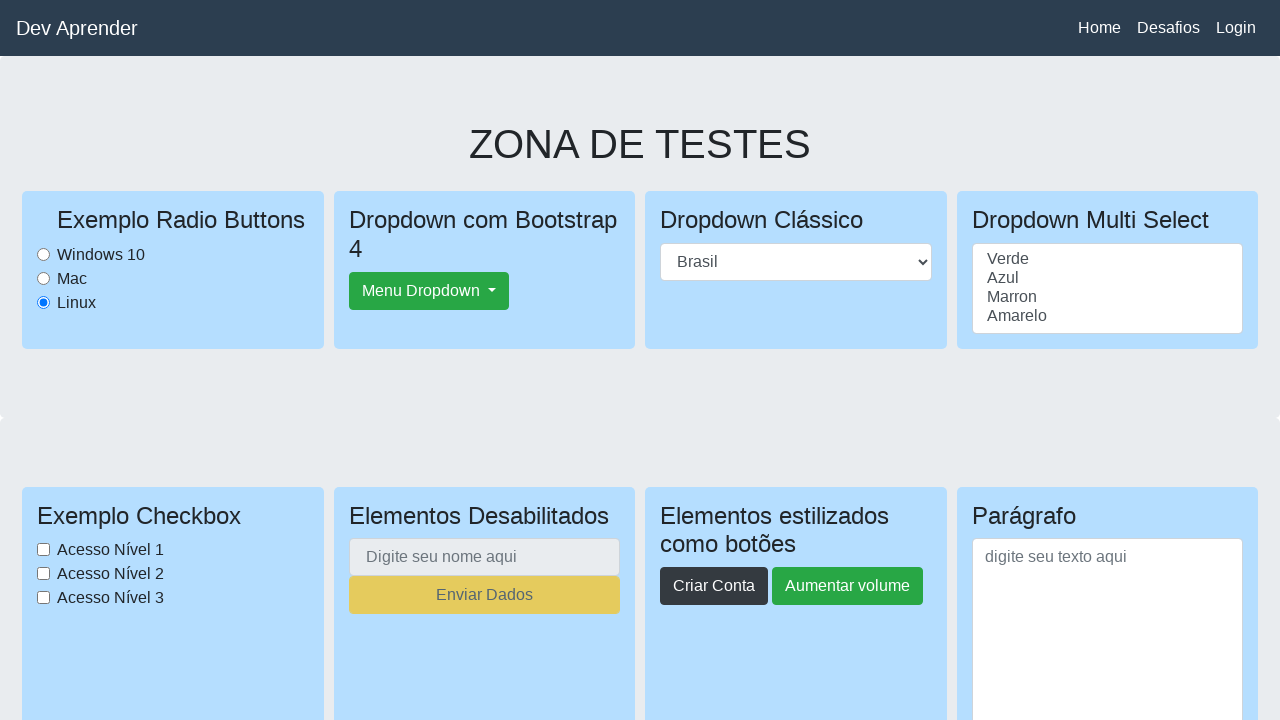

Scrolled down to view images section (scrolled to Y position 1500)
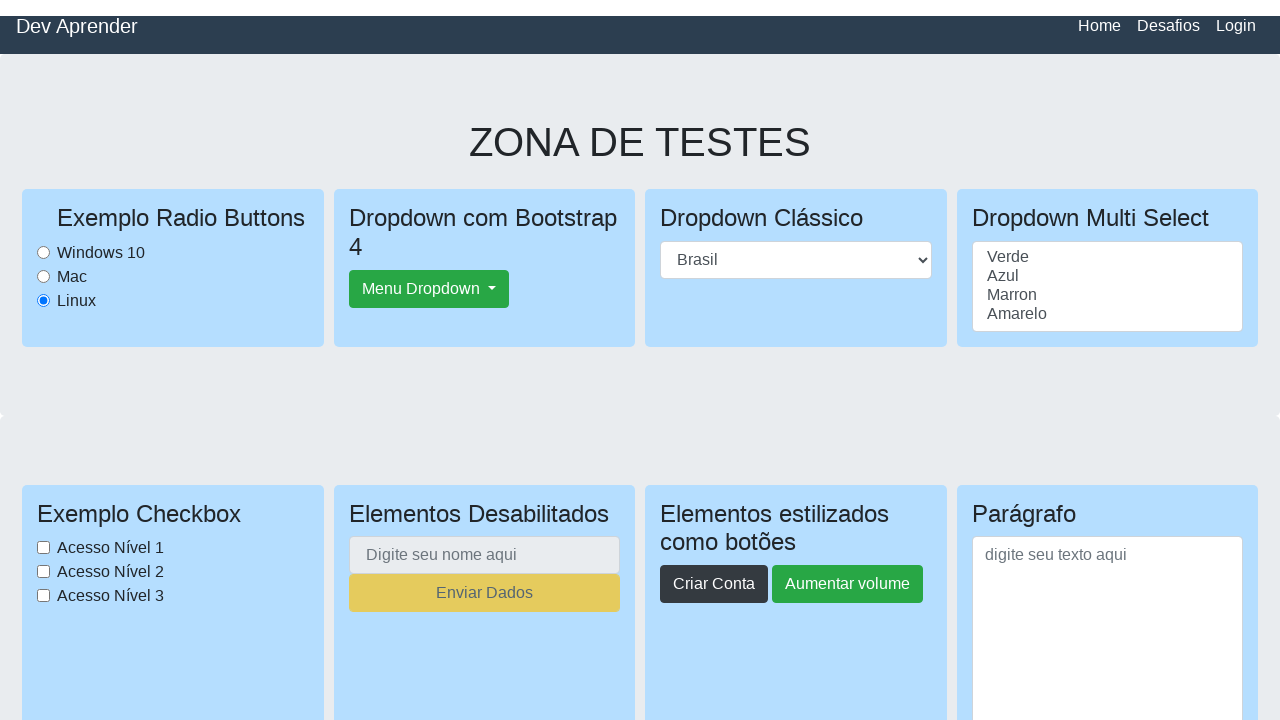

Thumbnail images loaded and are visible on the page
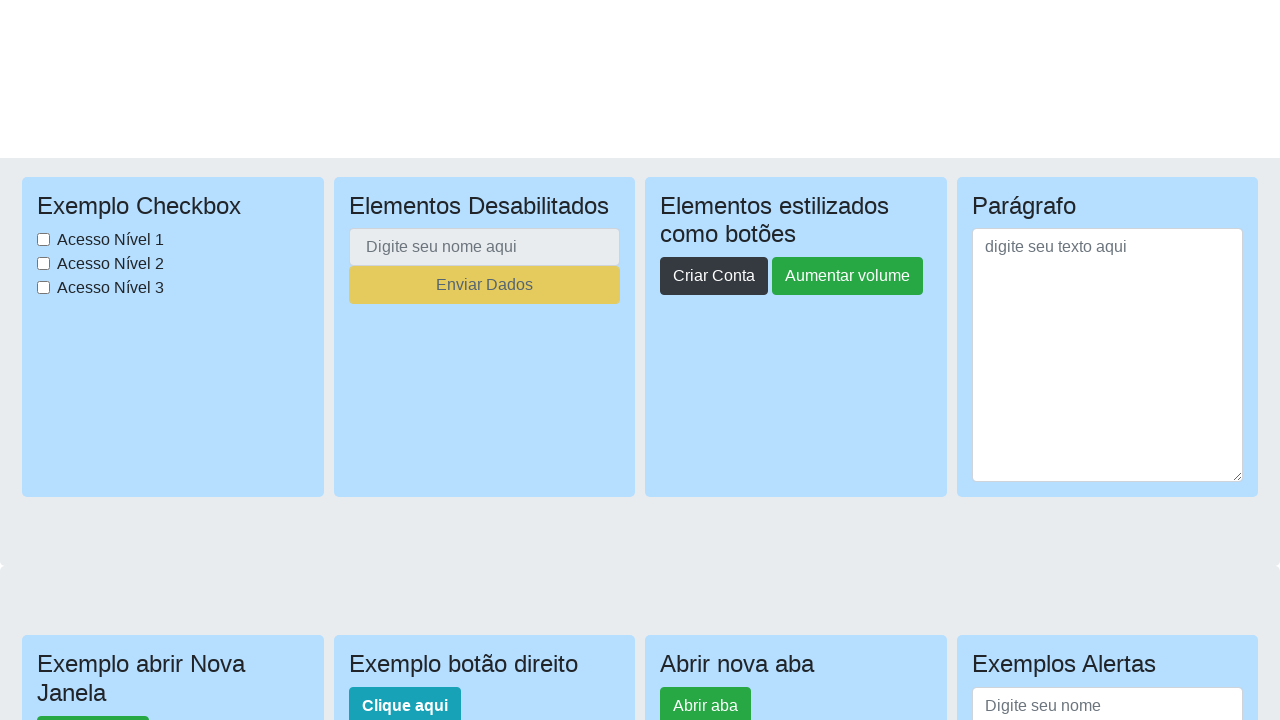

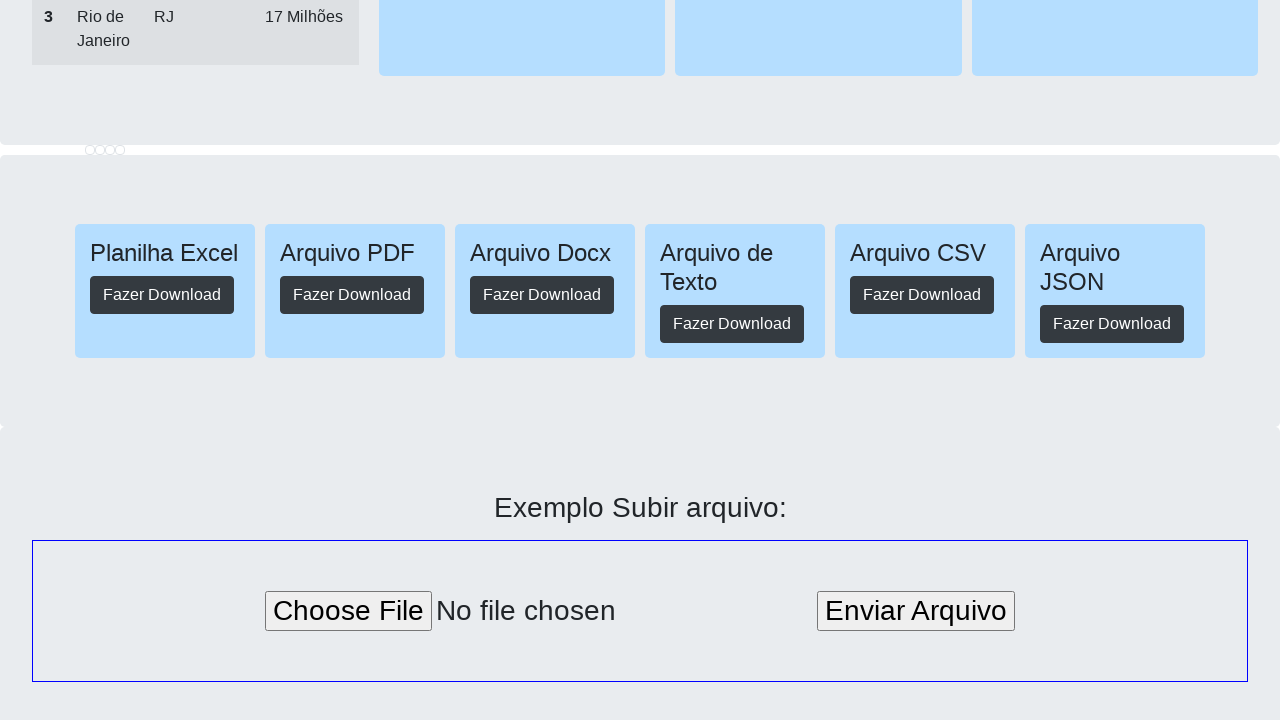